Tests dynamic controls functionality by clicking the remove/add button in the checkbox section and the enable/disable button in the input section

Starting URL: https://the-internet.herokuapp.com/dynamic_controls

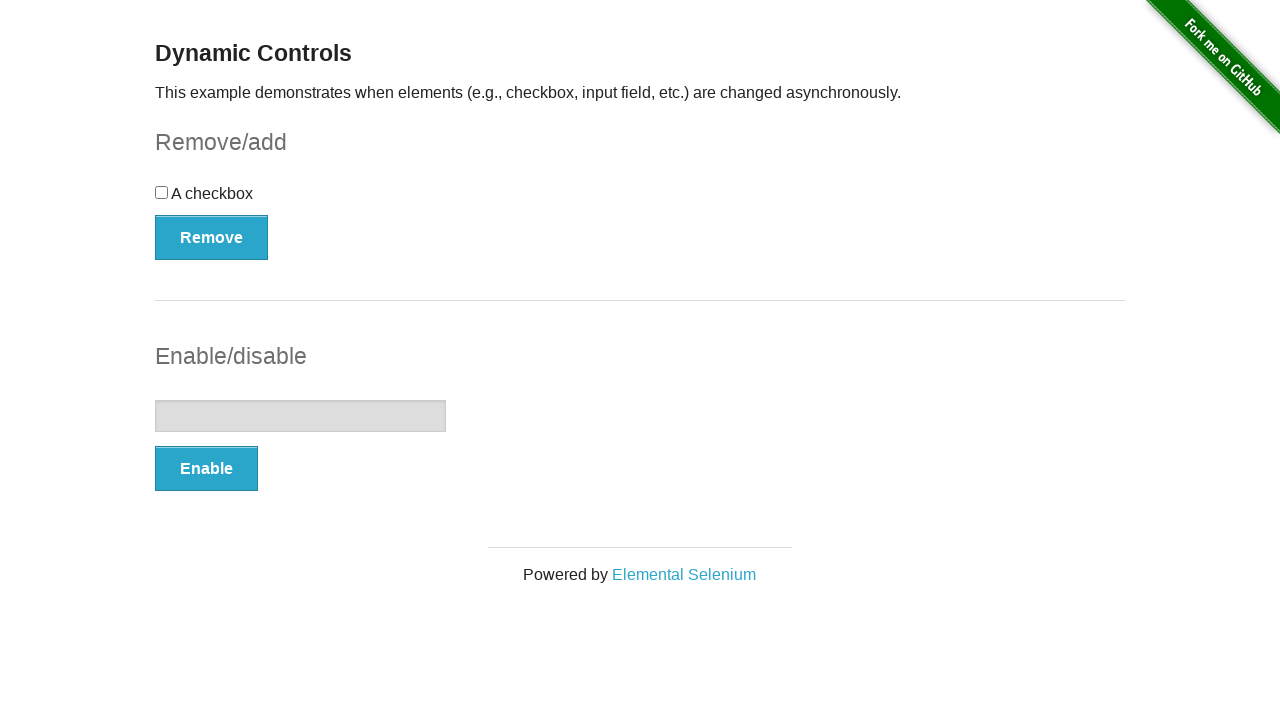

Clicked Remove button in checkbox section at (212, 237) on #checkbox-example > button
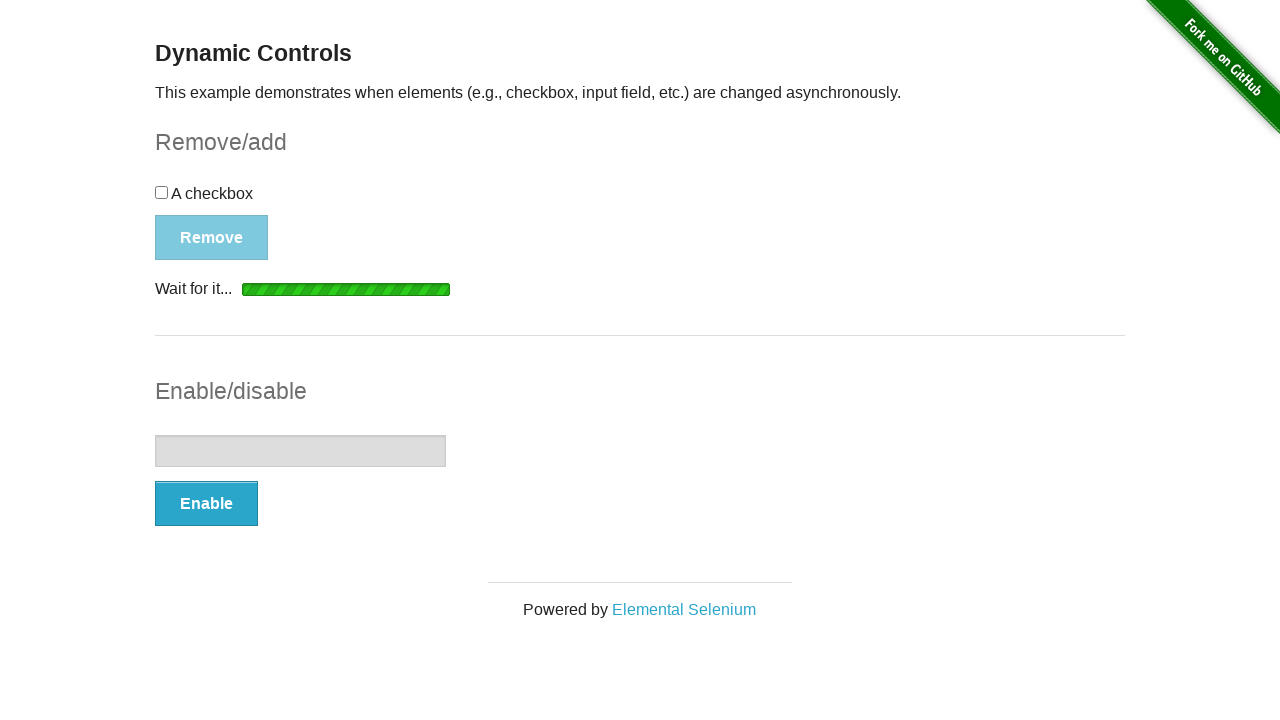

Checkbox removal message appeared
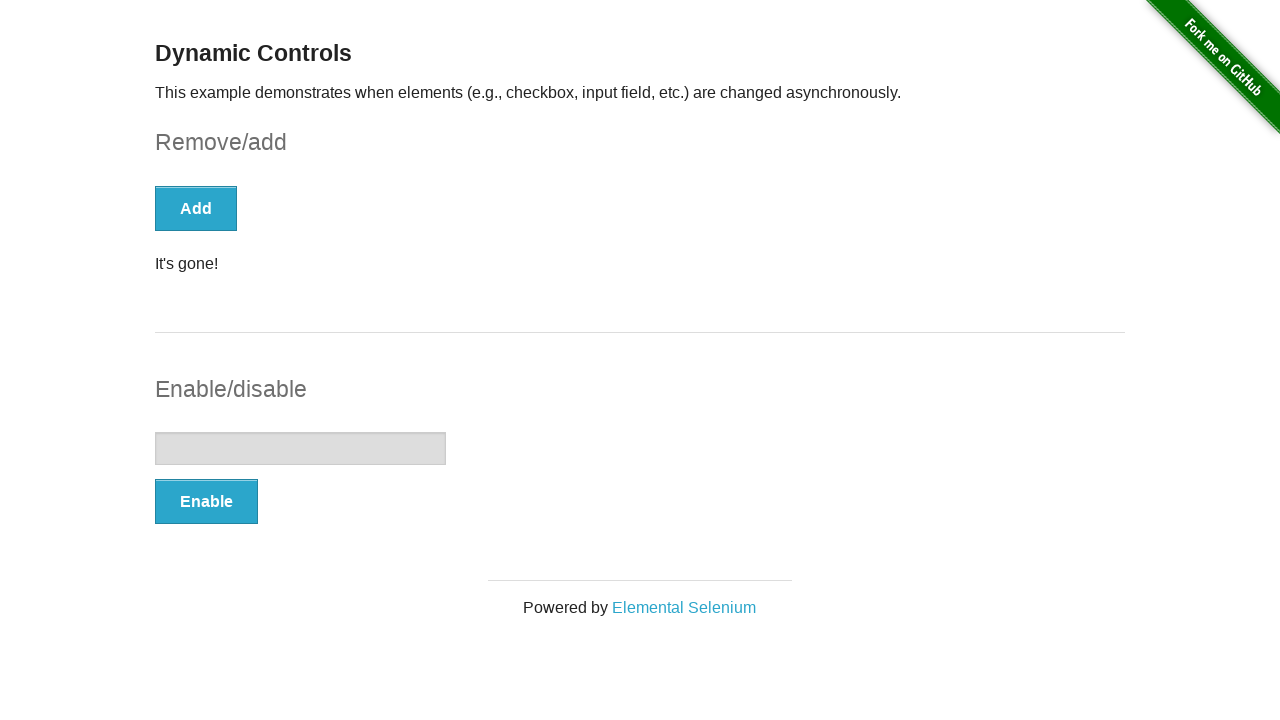

Clicked Enable button in input section at (206, 501) on #input-example > button
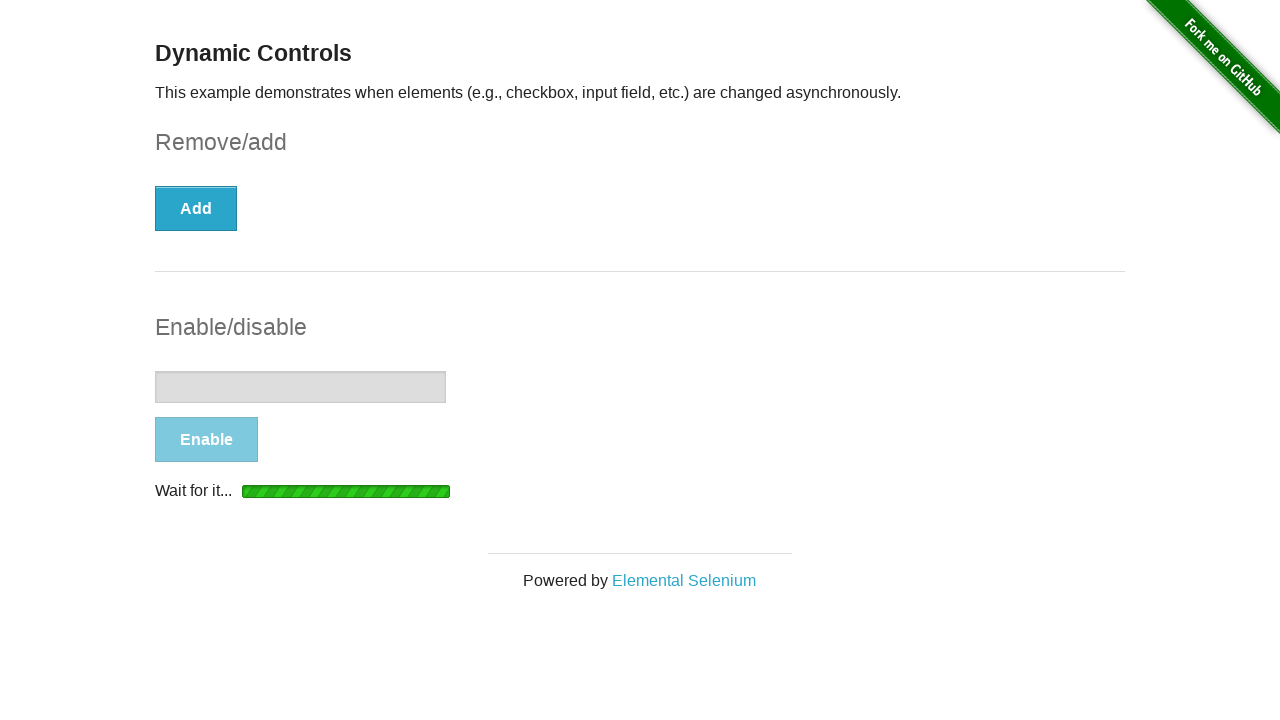

Input enable message appeared
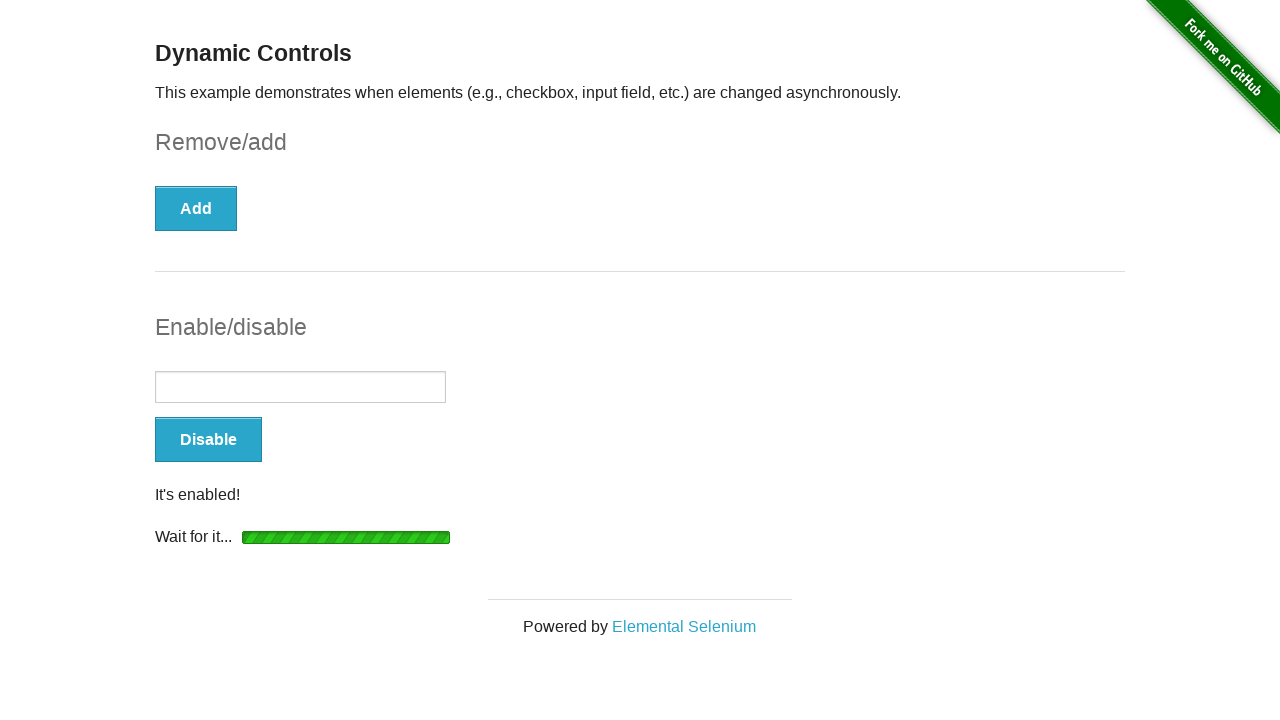

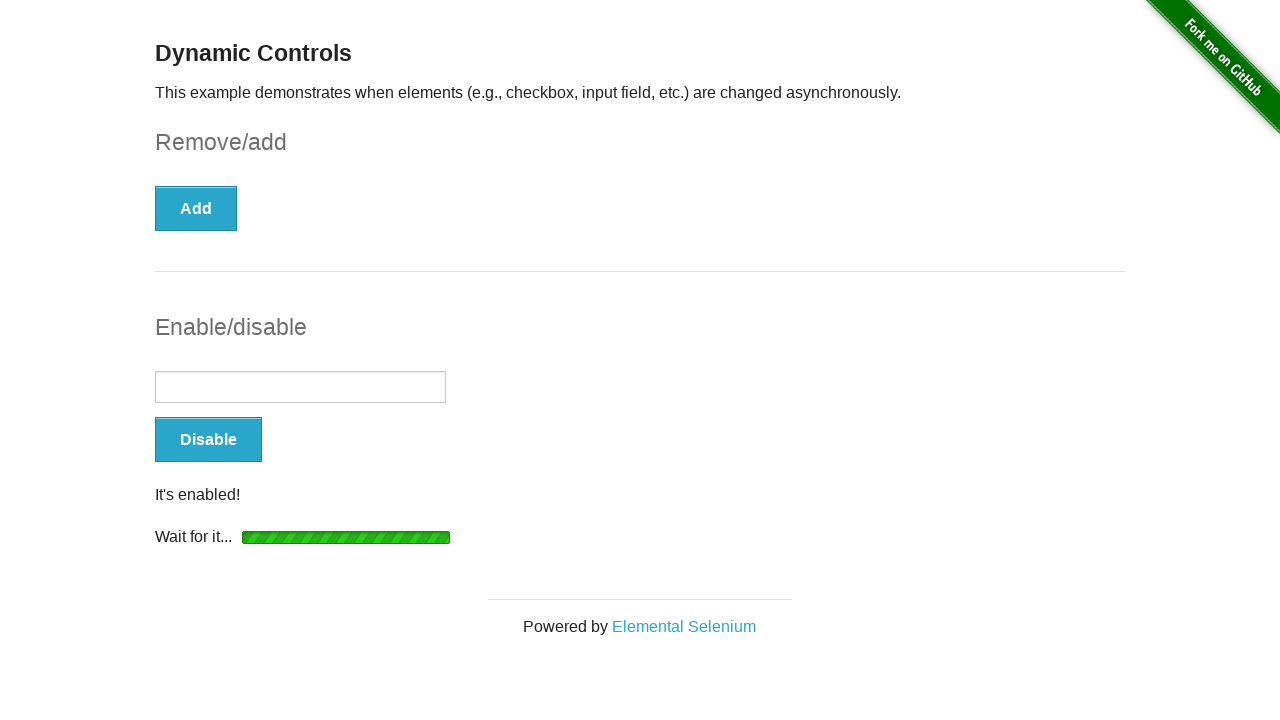